Tests creating multiple tasks (5 tasks) by repeatedly clicking add, entering text, and saving

Starting URL: https://react-todo-lanzath.vercel.app/

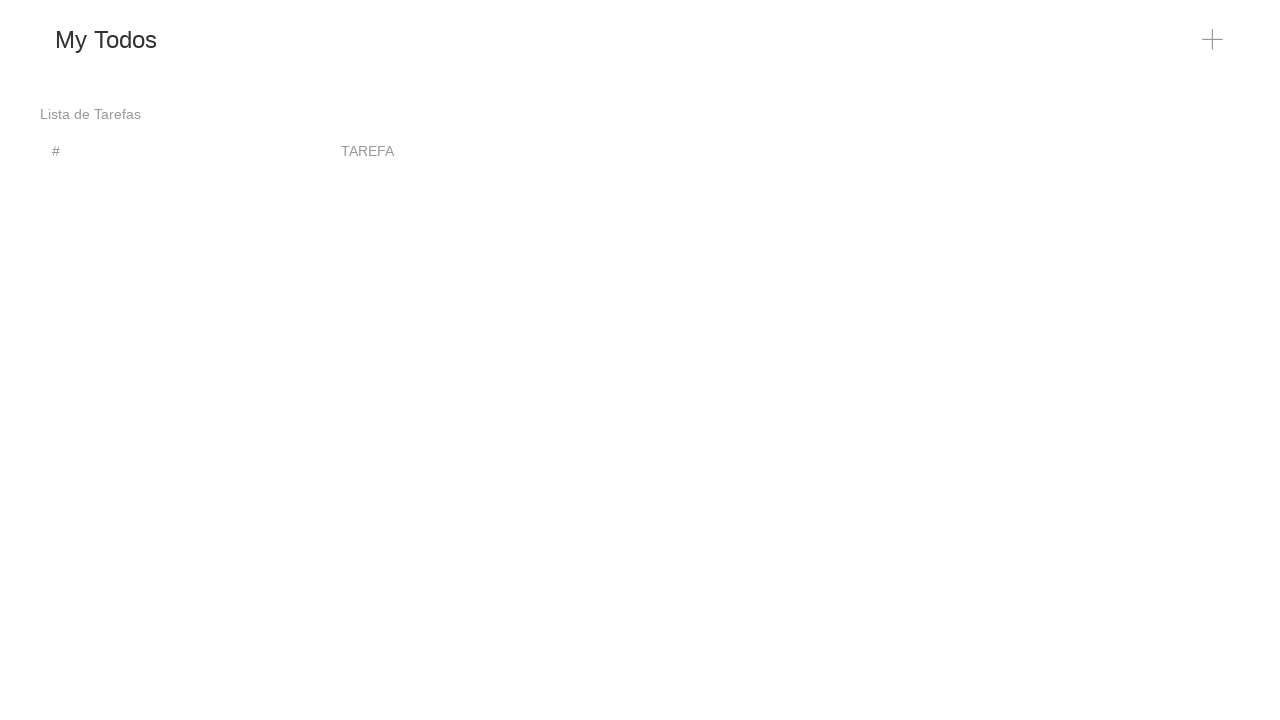

Waited for add task button to be available
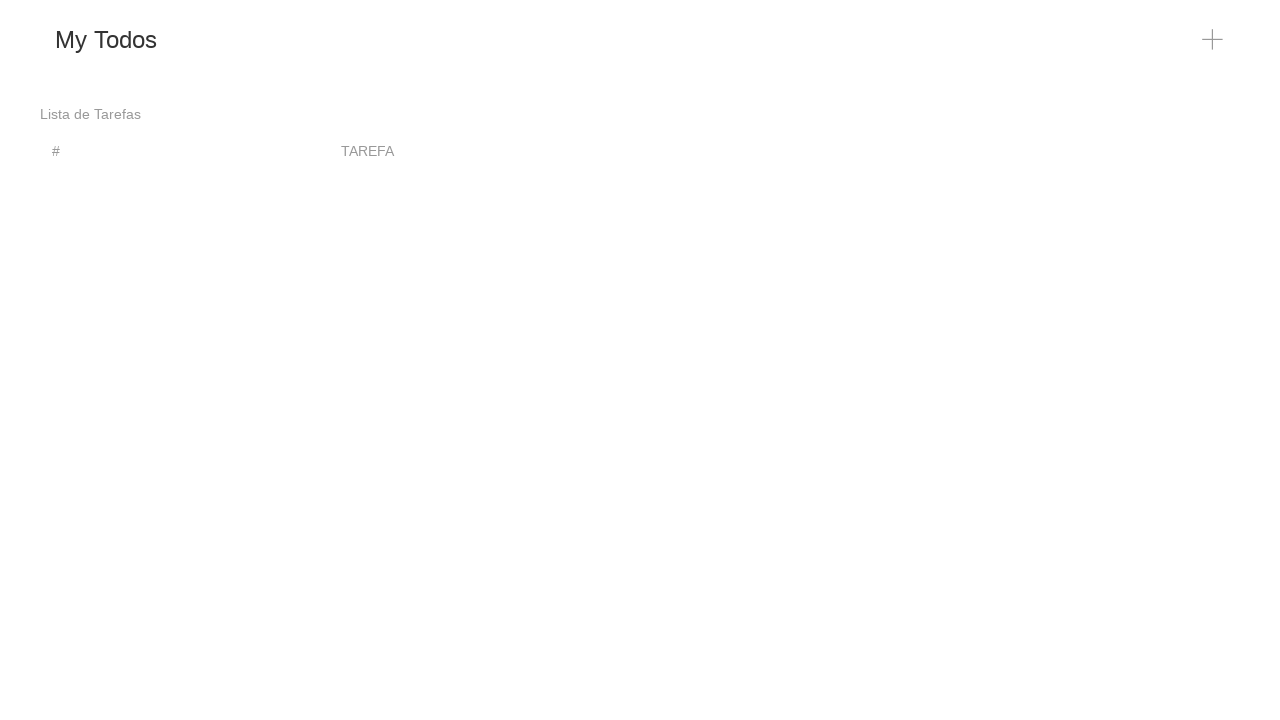

Clicked add task button (task 1/5) at (1213, 40) on xpath=//span[@class='uk-icon']
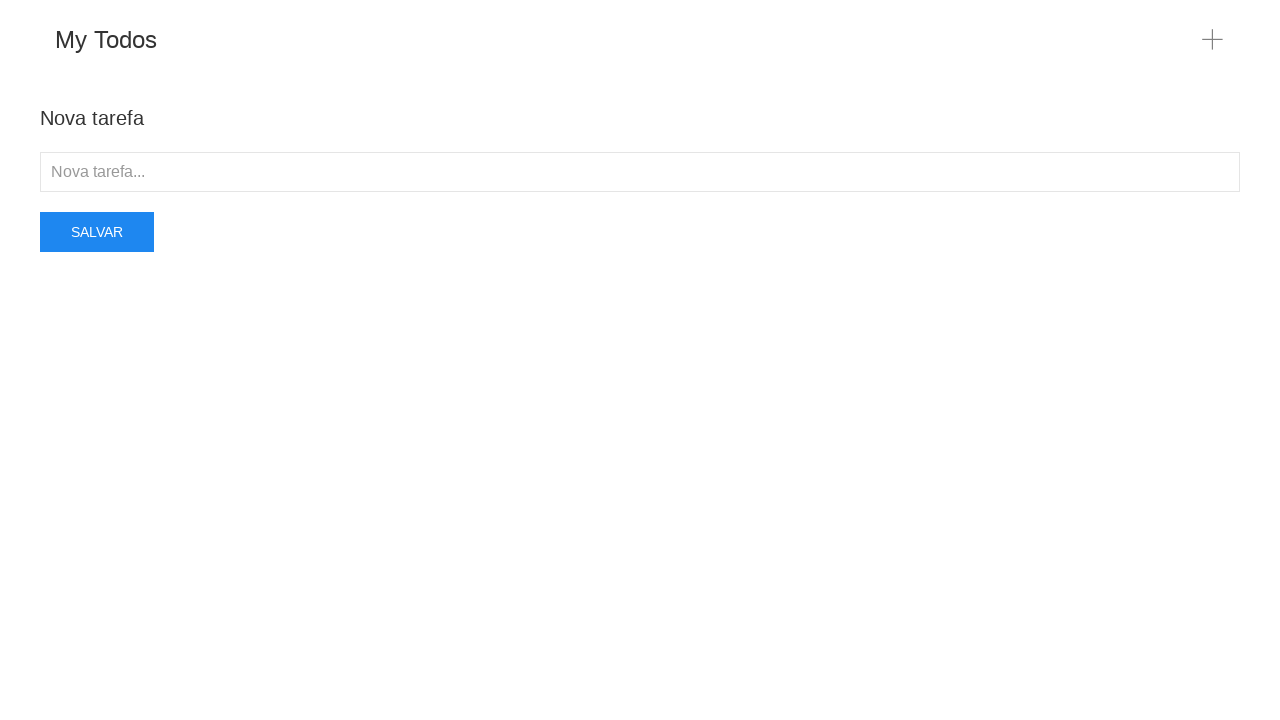

Filled task input with 'Estudar automatização de testes' (task 1/5) on xpath=//input[@placeholder='Nova tarefa...']
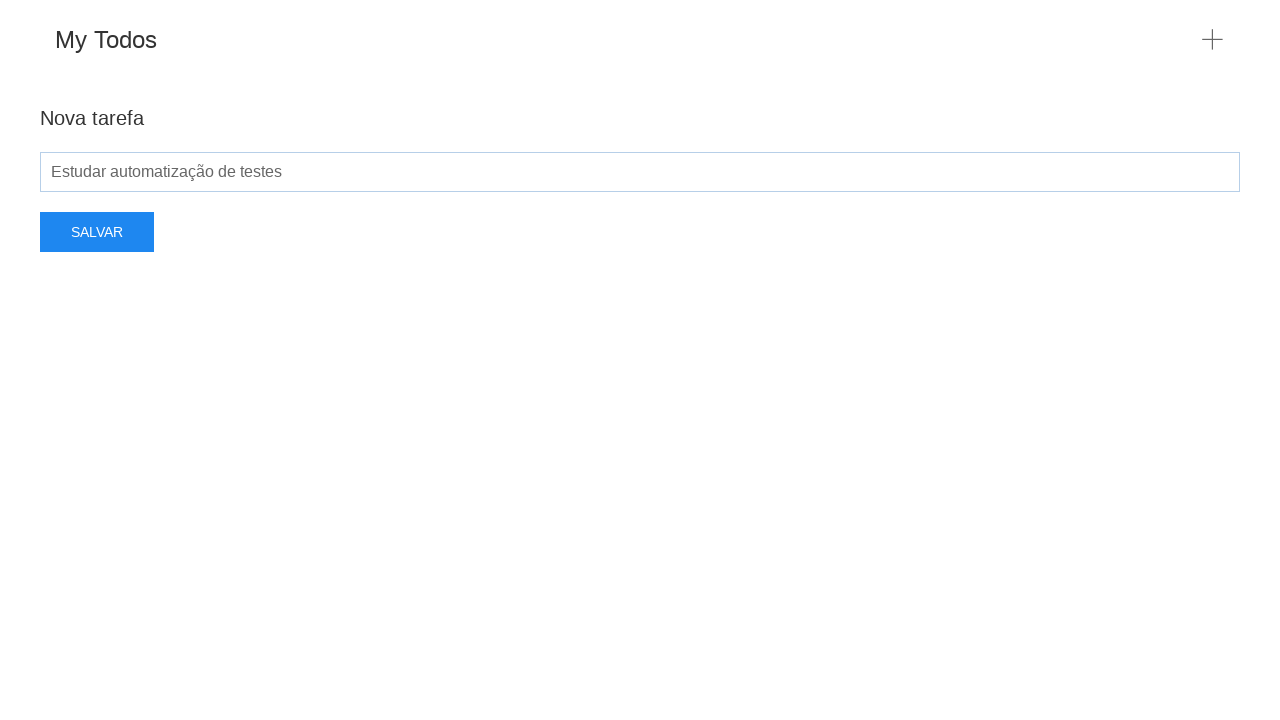

Clicked save button to create task 1/5 at (97, 232) on xpath=//button[contains(.,'Salvar')]
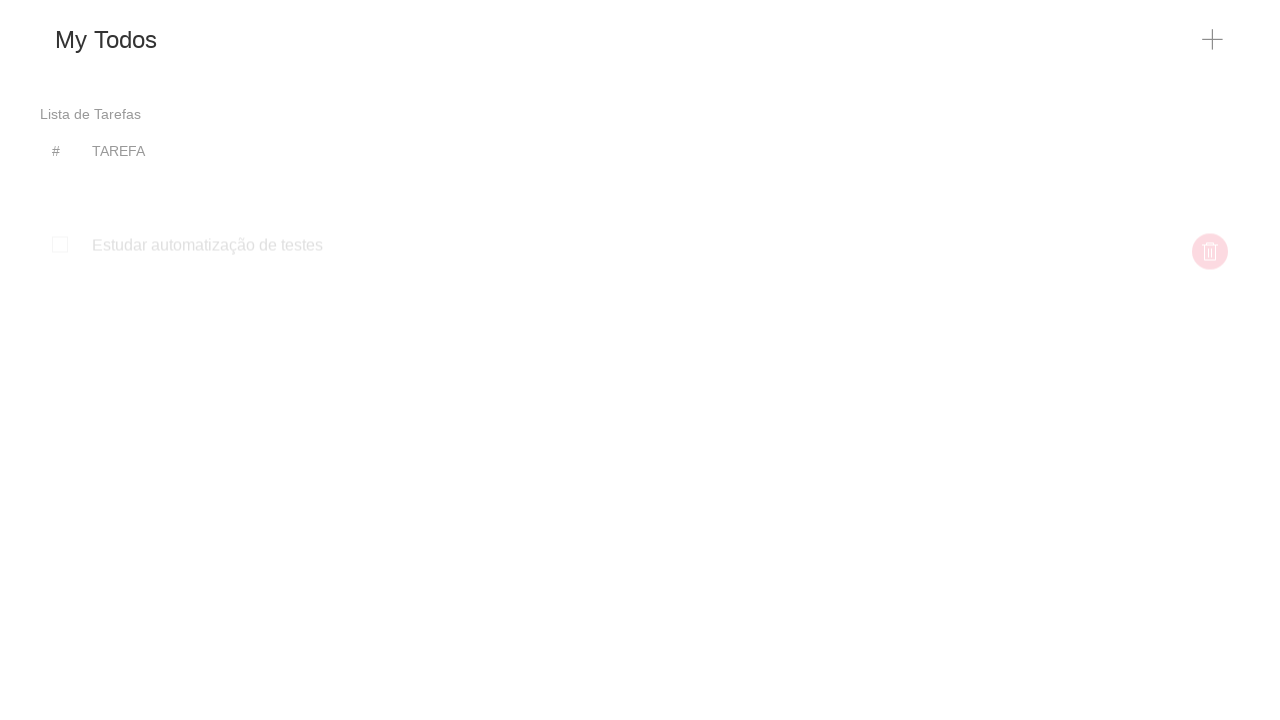

Waited for add task button to be available
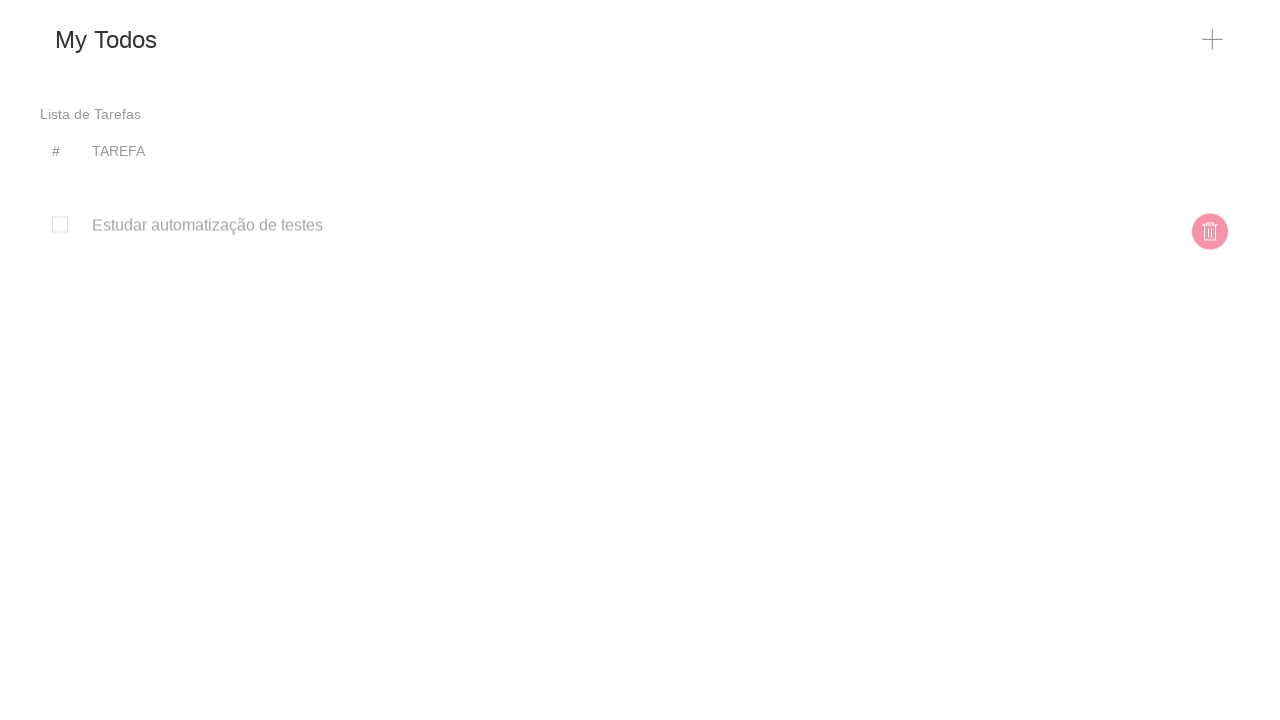

Clicked add task button (task 2/5) at (1213, 40) on xpath=//span[@class='uk-icon']
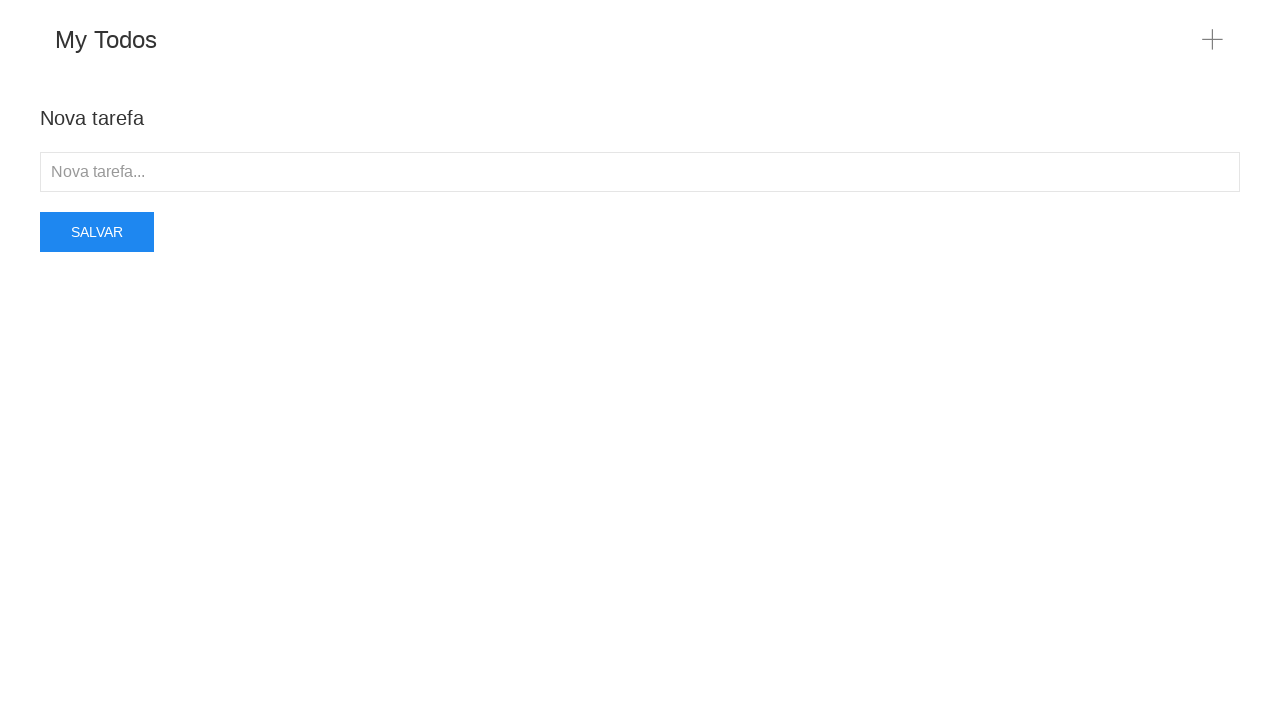

Filled task input with 'Estudar automatização de testes' (task 2/5) on xpath=//input[@placeholder='Nova tarefa...']
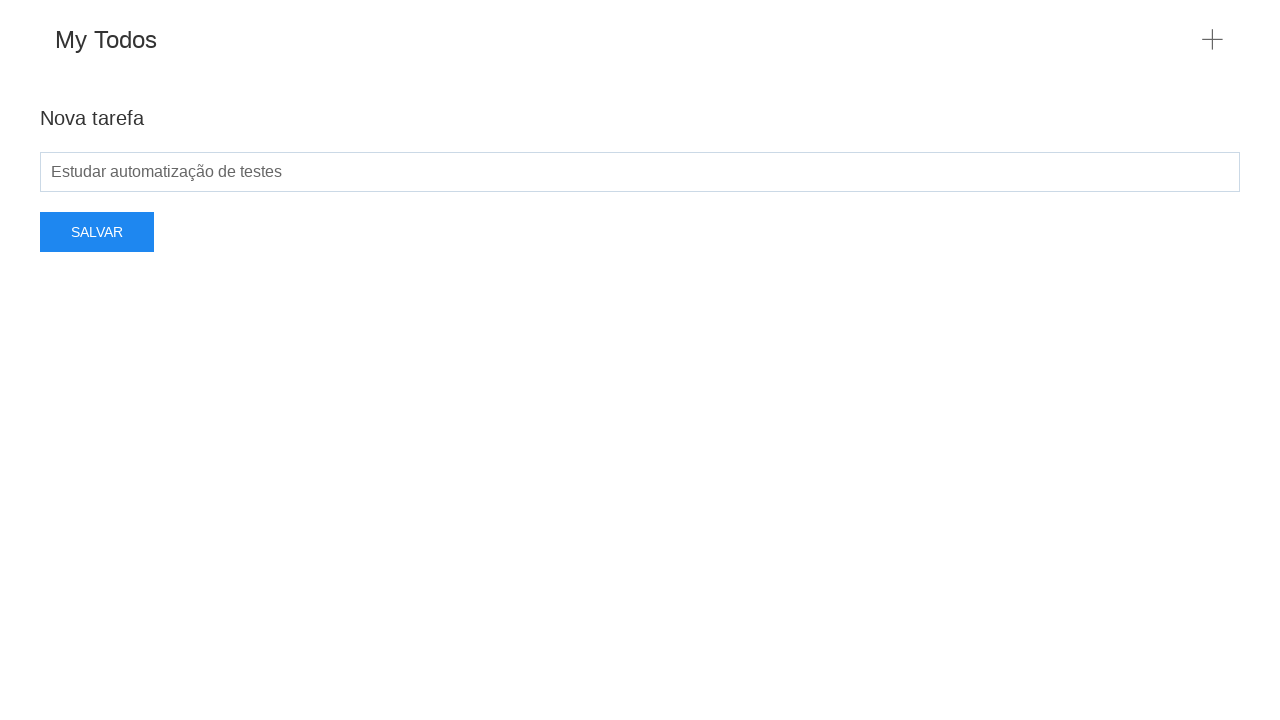

Clicked save button to create task 2/5 at (97, 232) on xpath=//button[contains(.,'Salvar')]
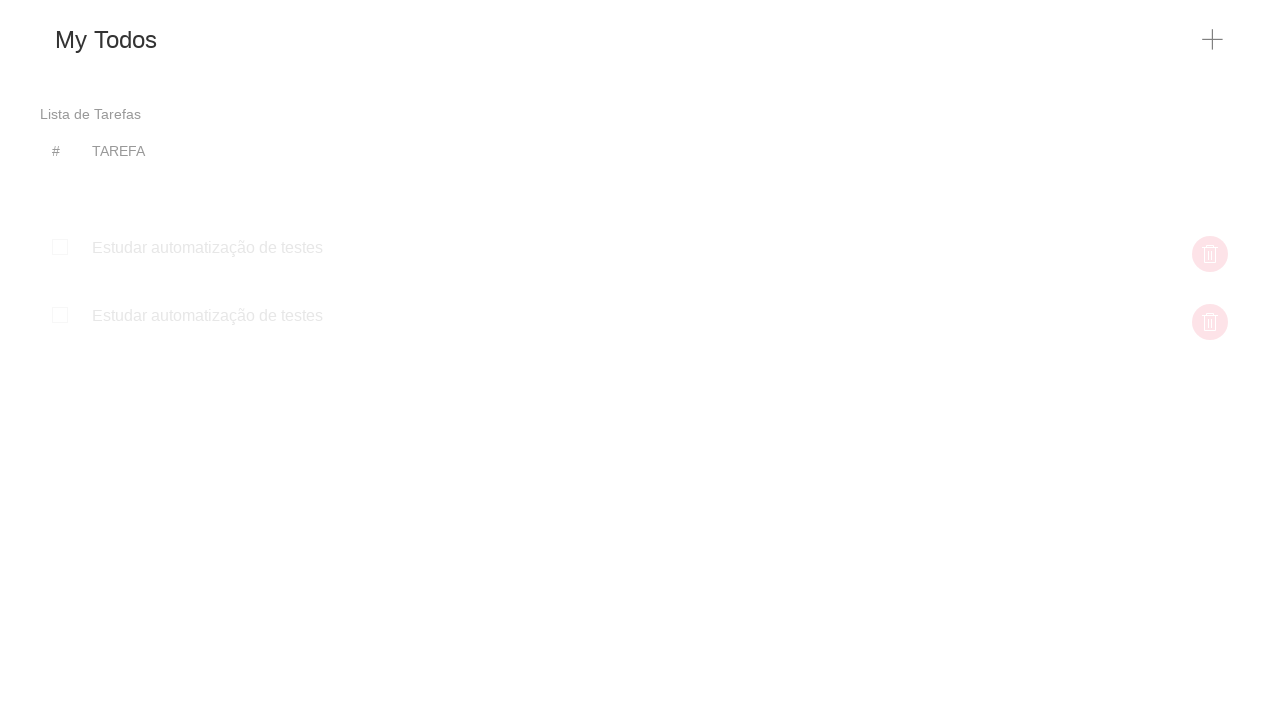

Waited for add task button to be available
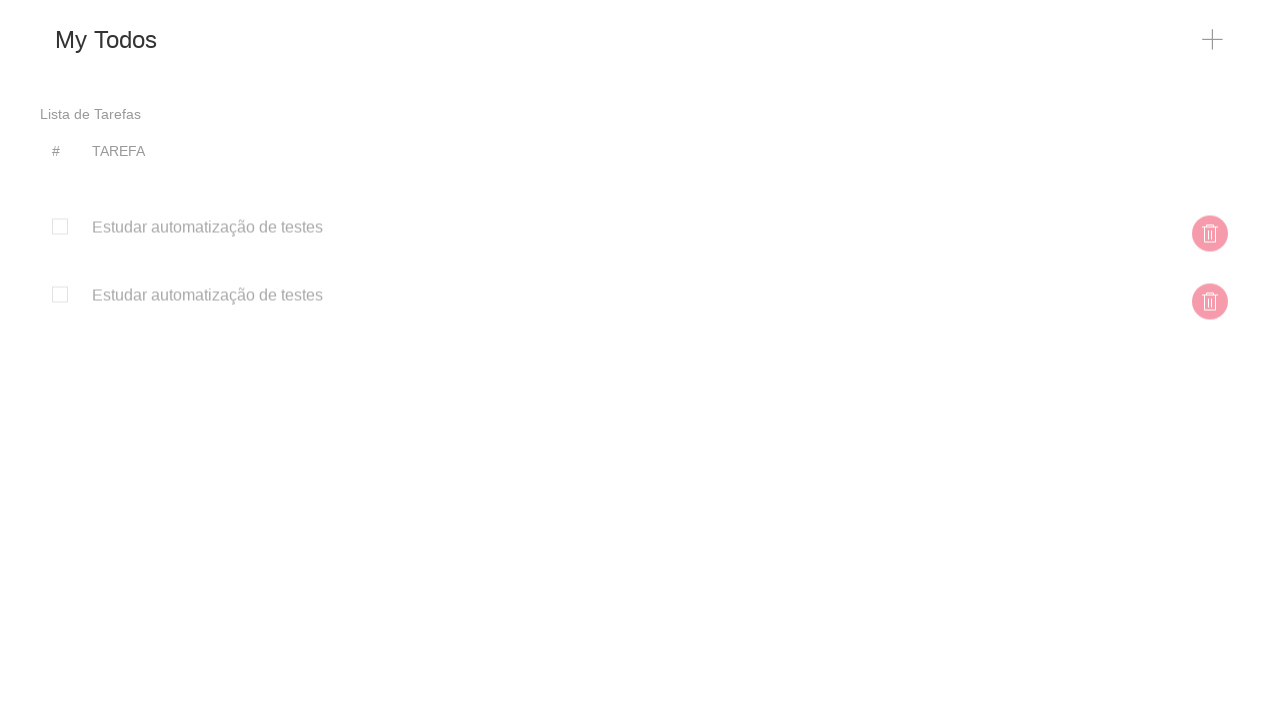

Clicked add task button (task 3/5) at (1213, 40) on xpath=//span[@class='uk-icon']
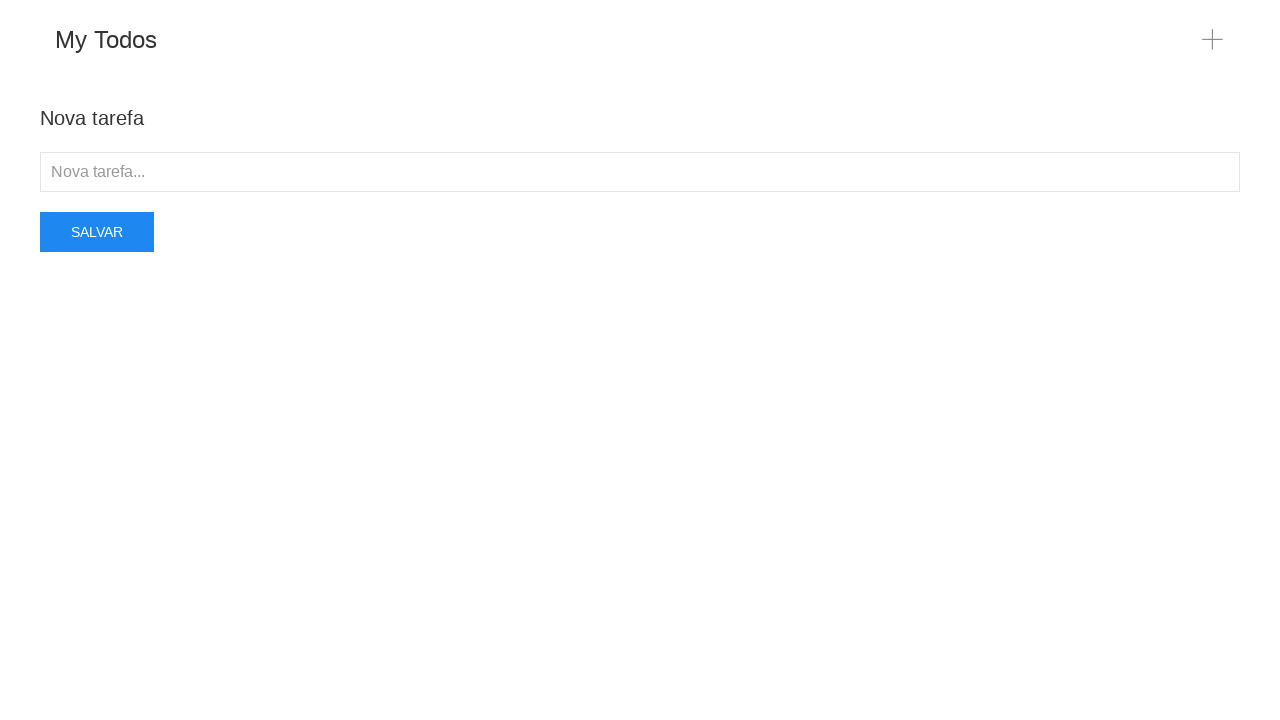

Filled task input with 'Estudar automatização de testes' (task 3/5) on xpath=//input[@placeholder='Nova tarefa...']
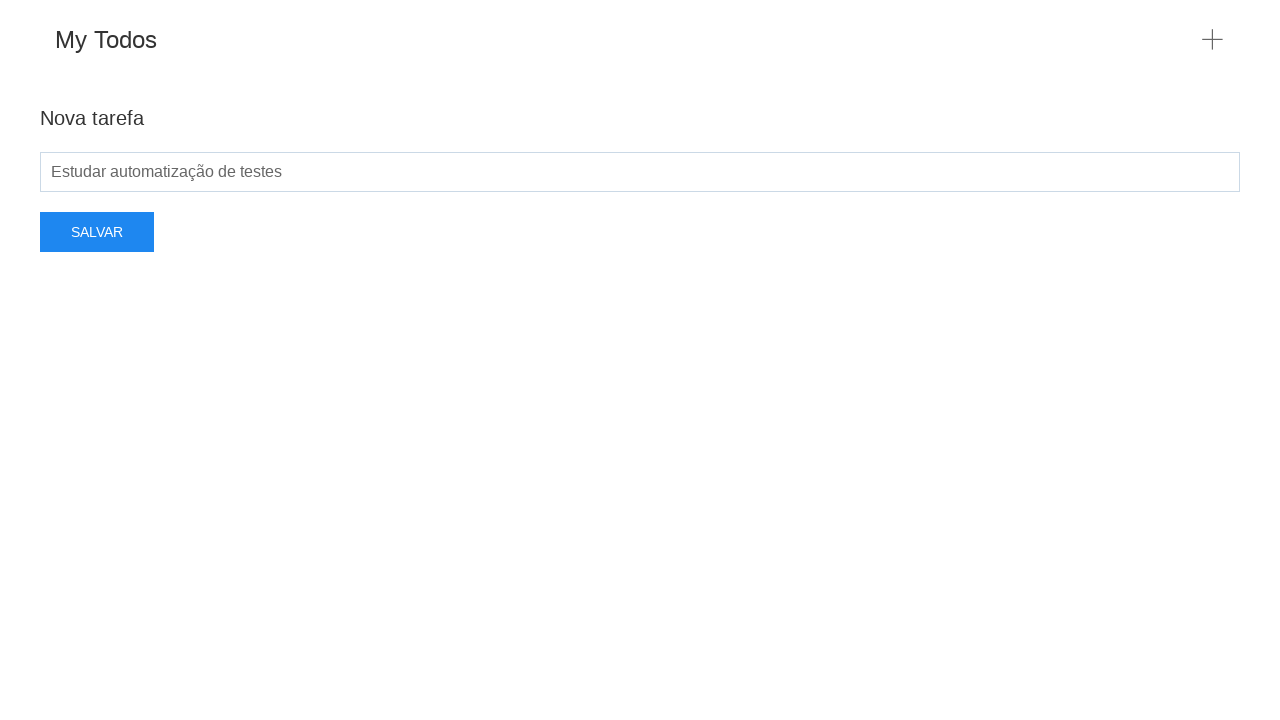

Clicked save button to create task 3/5 at (97, 232) on xpath=//button[contains(.,'Salvar')]
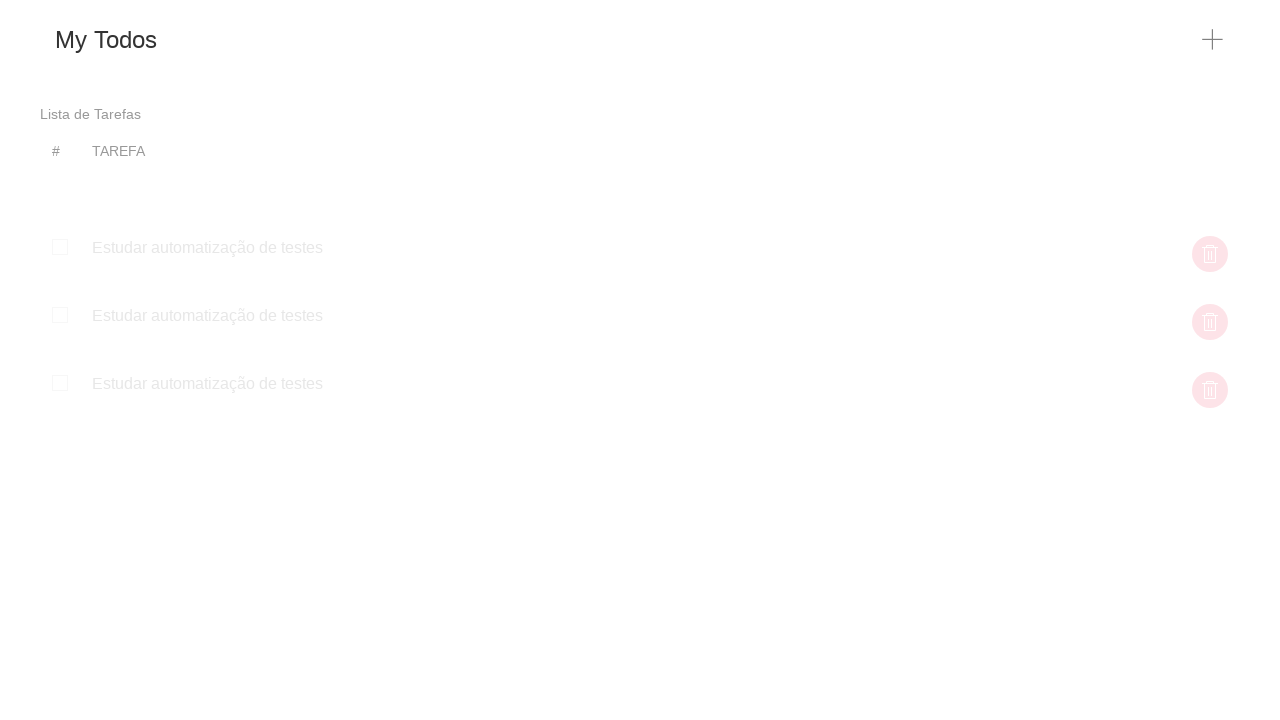

Waited for add task button to be available
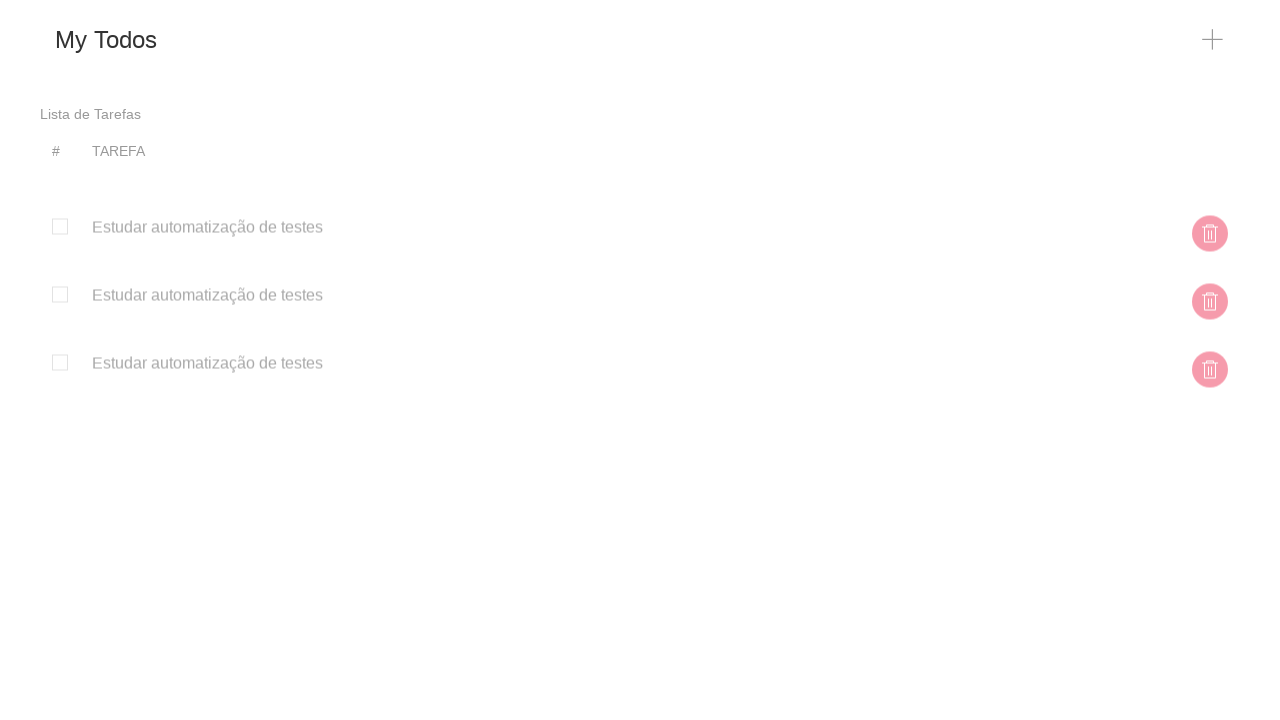

Clicked add task button (task 4/5) at (1213, 40) on xpath=//span[@class='uk-icon']
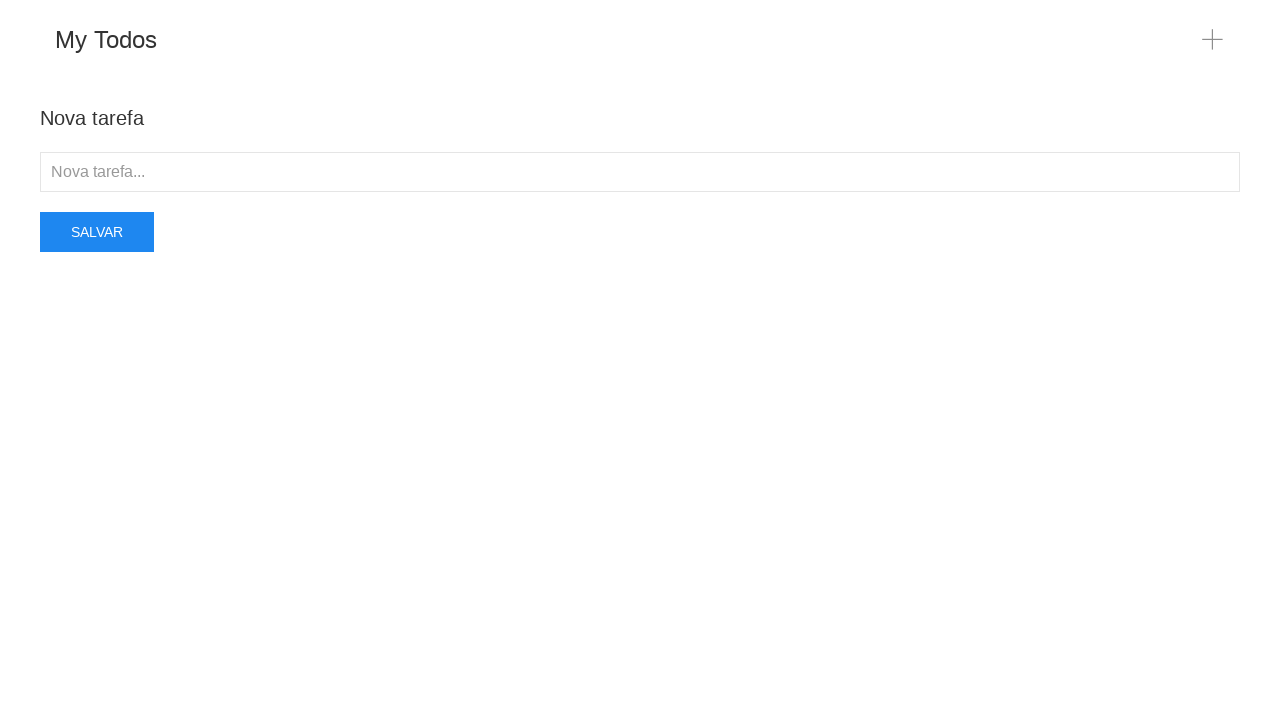

Filled task input with 'Estudar automatização de testes' (task 4/5) on xpath=//input[@placeholder='Nova tarefa...']
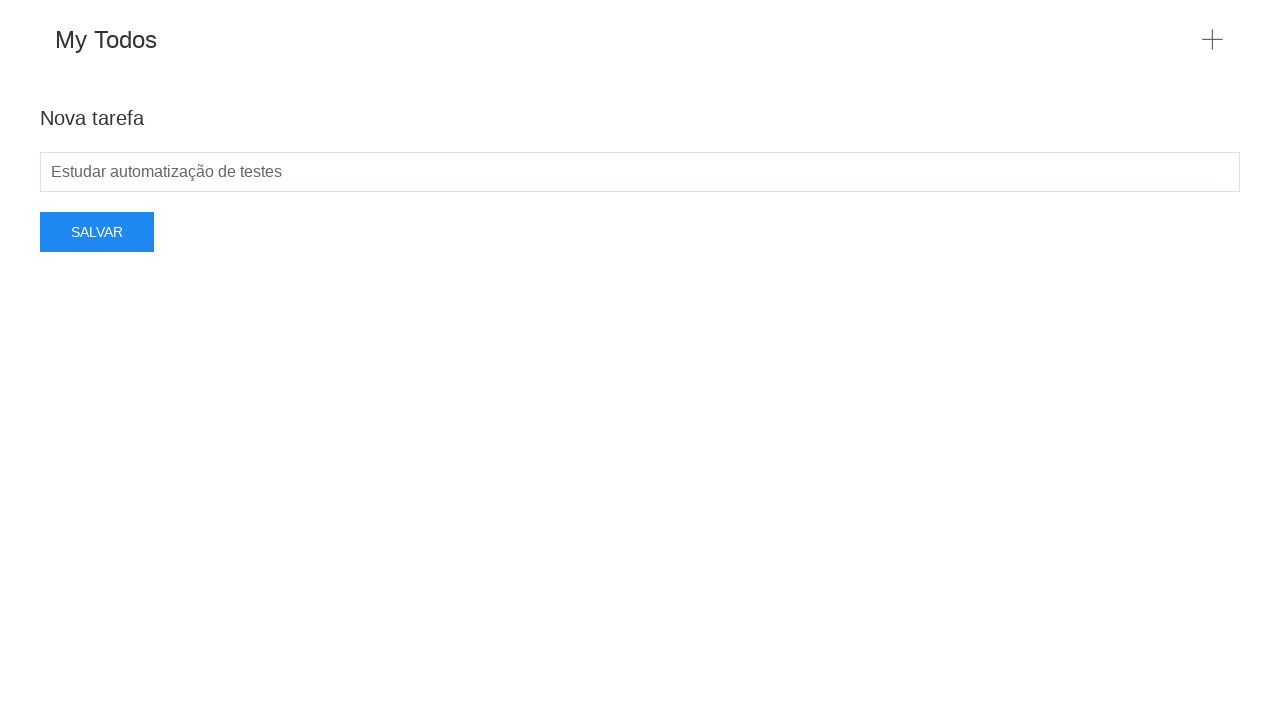

Clicked save button to create task 4/5 at (97, 232) on xpath=//button[contains(.,'Salvar')]
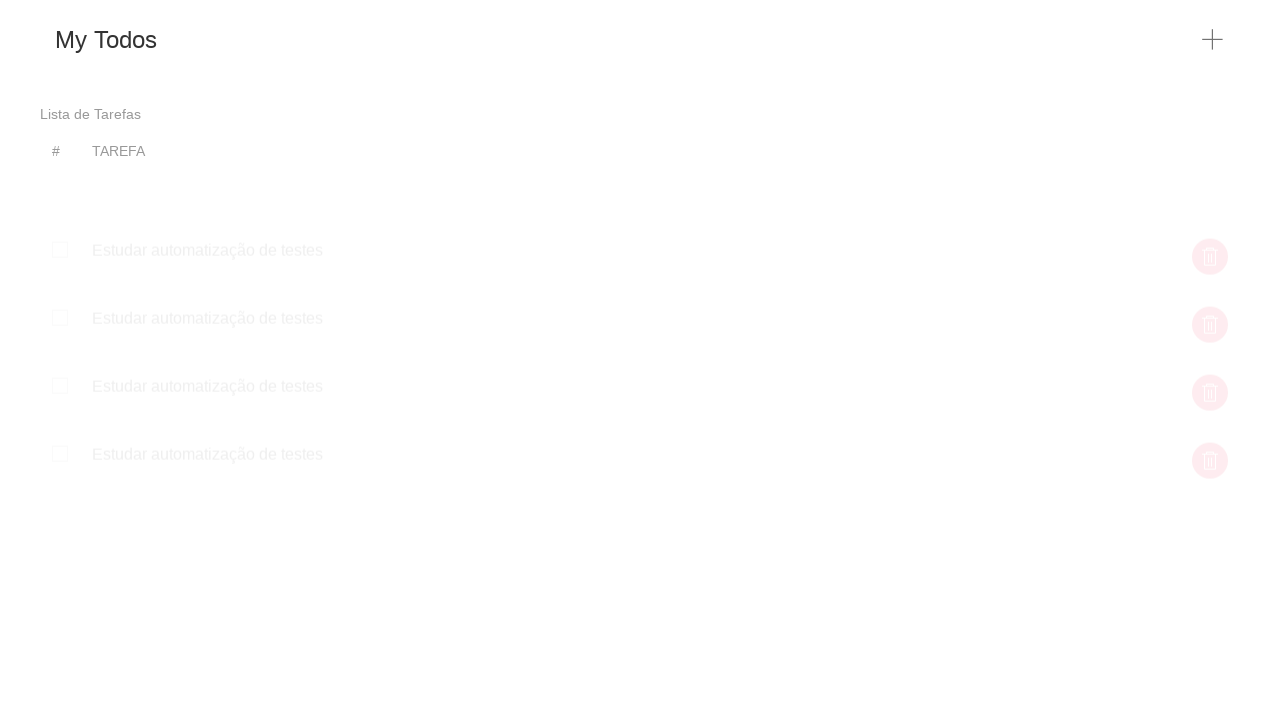

Waited for add task button to be available
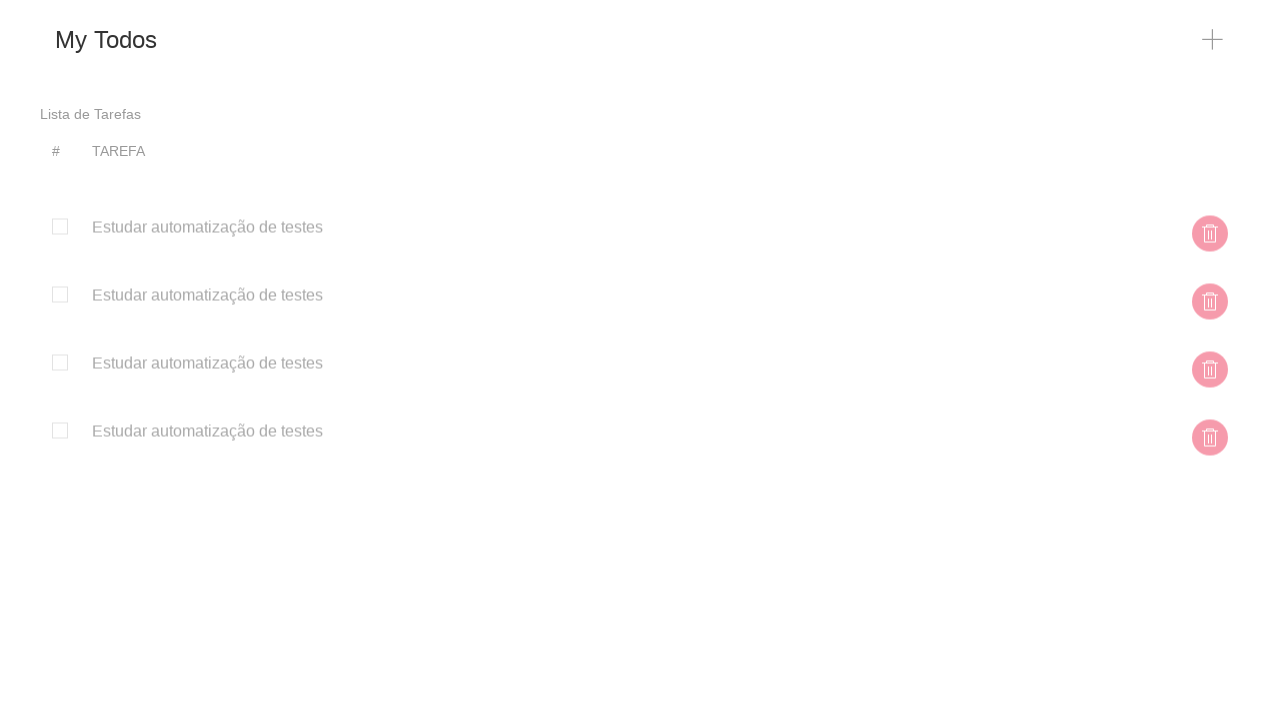

Clicked add task button (task 5/5) at (1213, 40) on xpath=//span[@class='uk-icon']
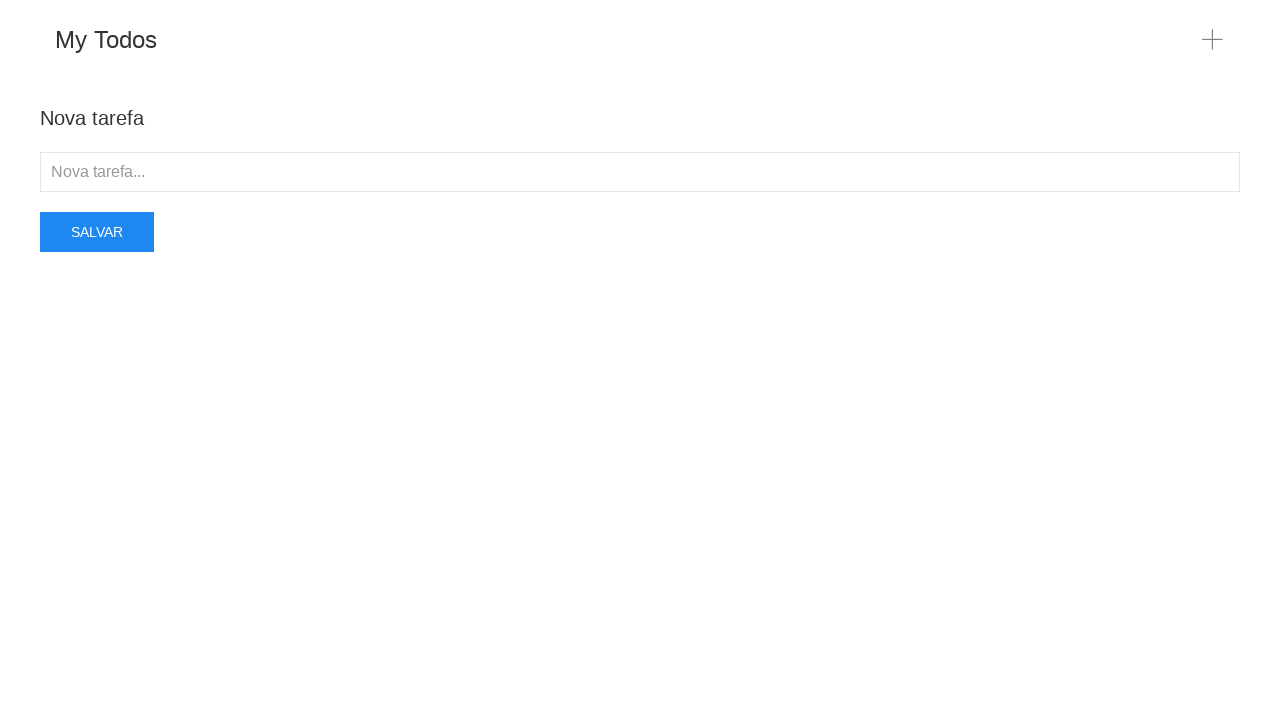

Filled task input with 'Estudar automatização de testes' (task 5/5) on xpath=//input[@placeholder='Nova tarefa...']
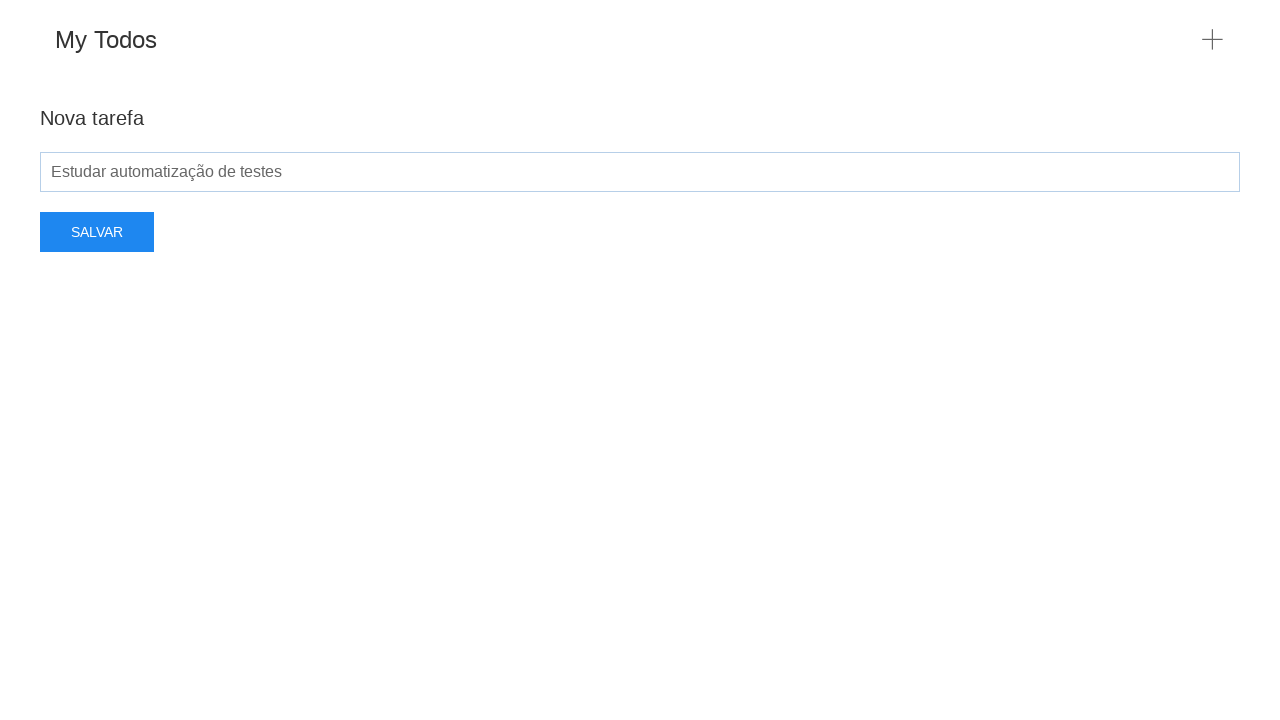

Clicked save button to create task 5/5 at (97, 232) on xpath=//button[contains(.,'Salvar')]
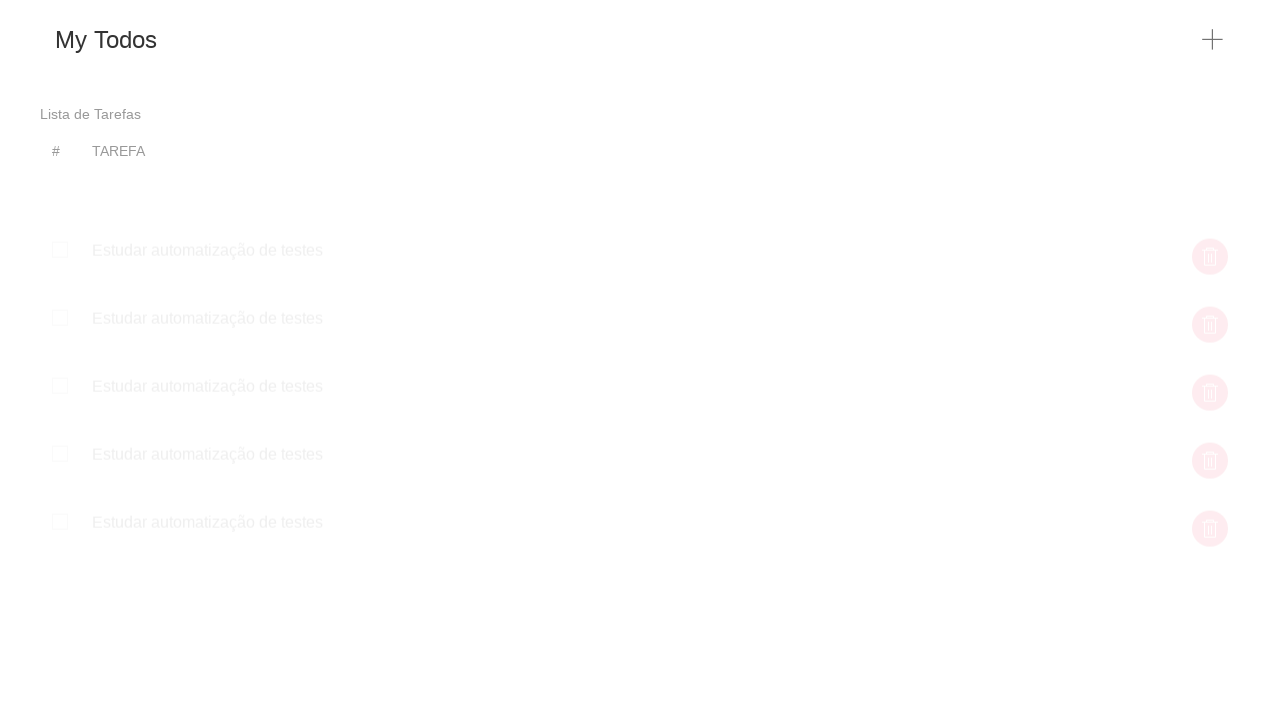

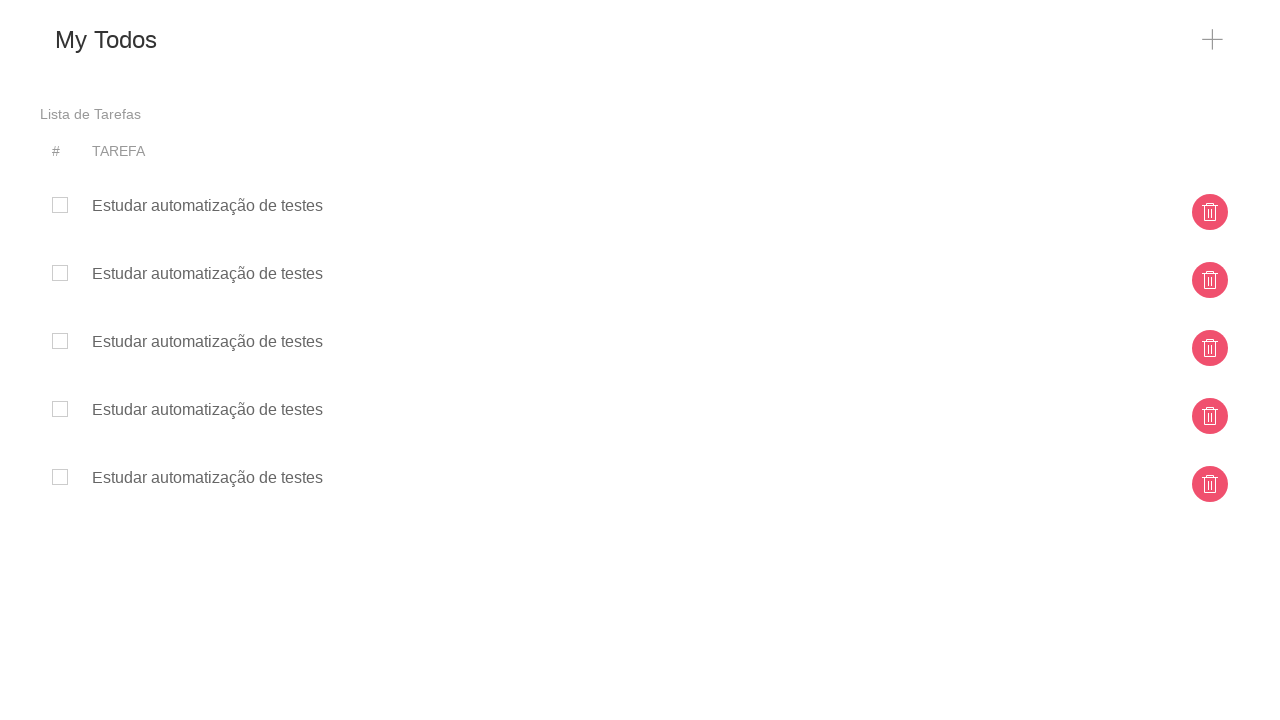